Tests filling out a text box form by entering an email address and username using CSS selectors

Starting URL: https://demoqa.com/text-box

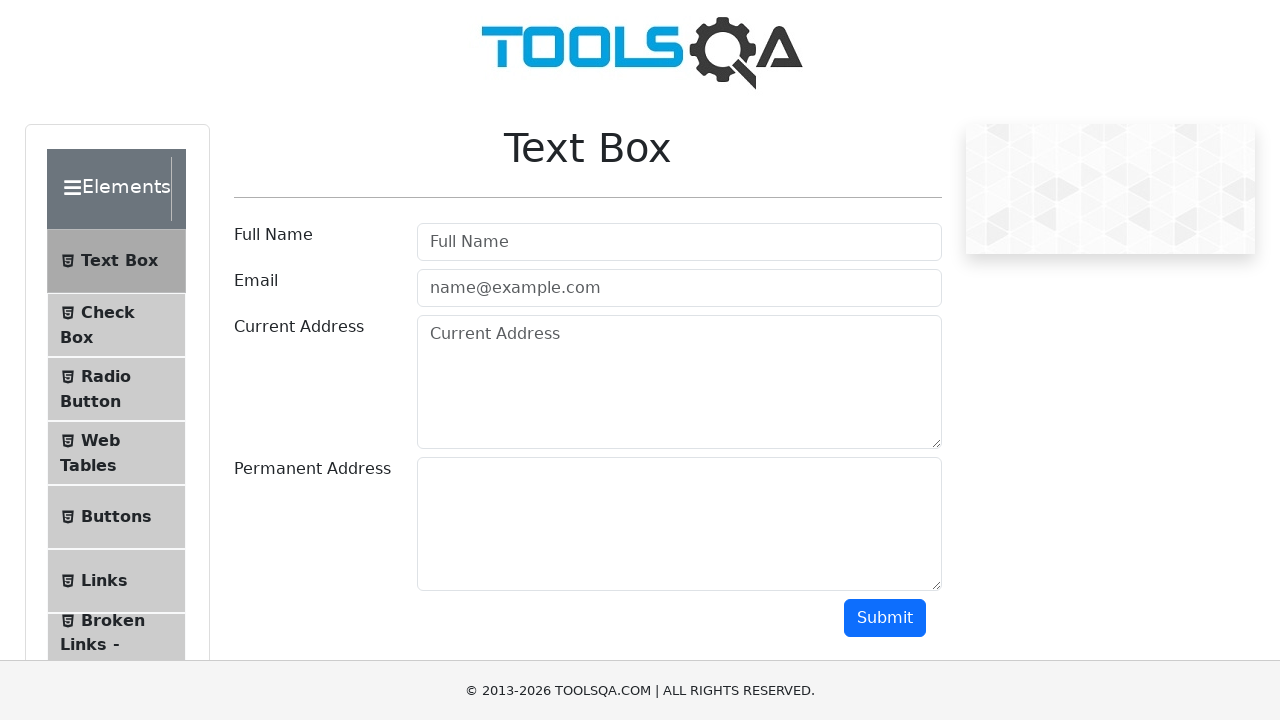

Filled email field with 'testuser@example.com' using CSS selector on input[type='email']
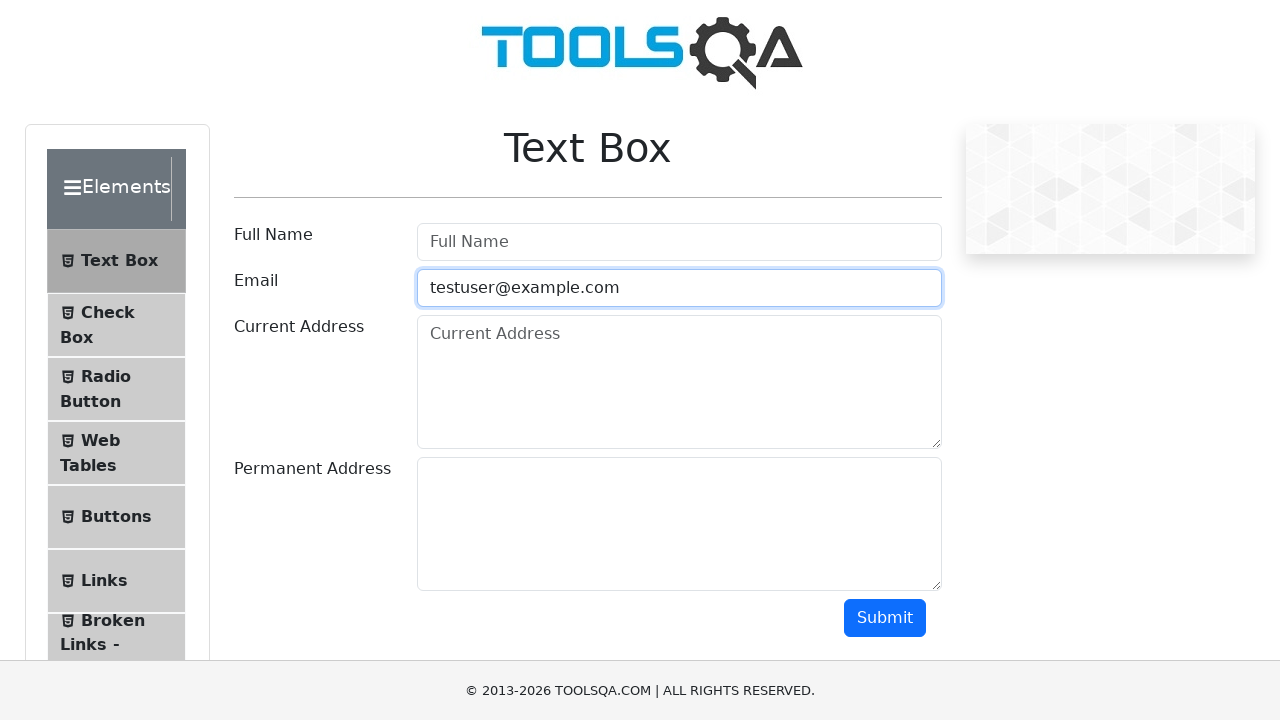

Filled username field with 'Ahmet' using ID selector on #userName
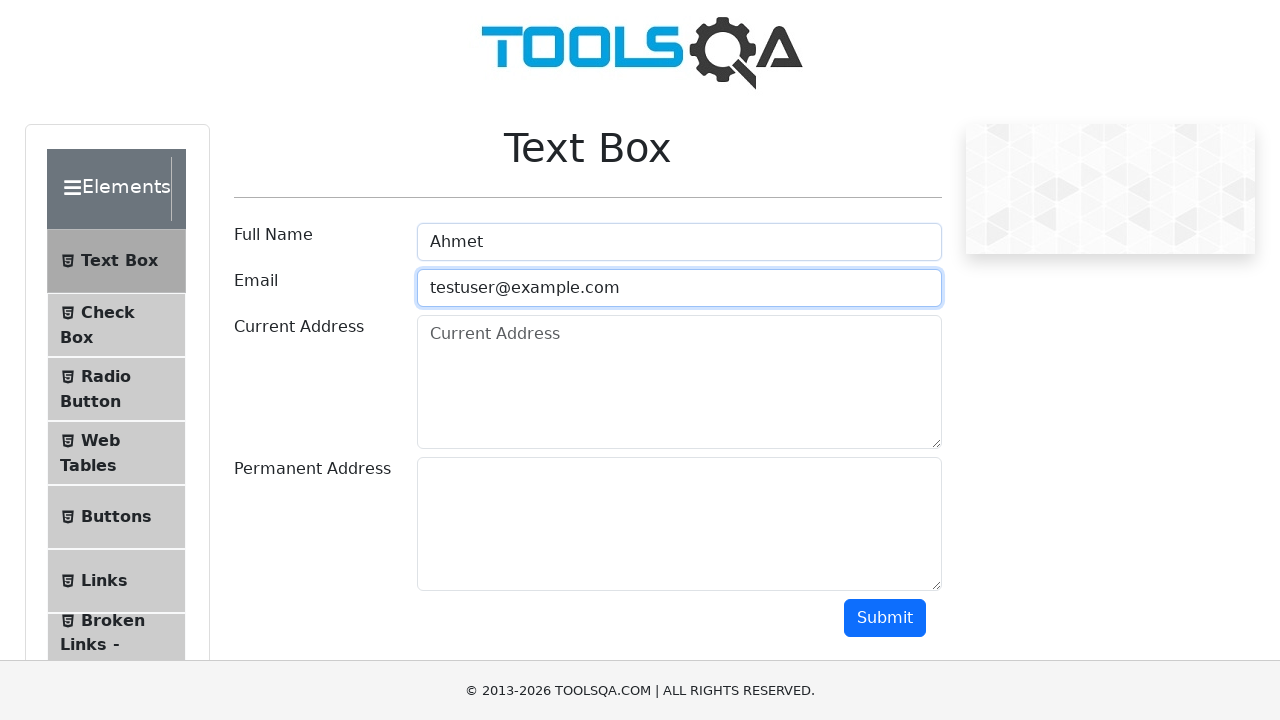

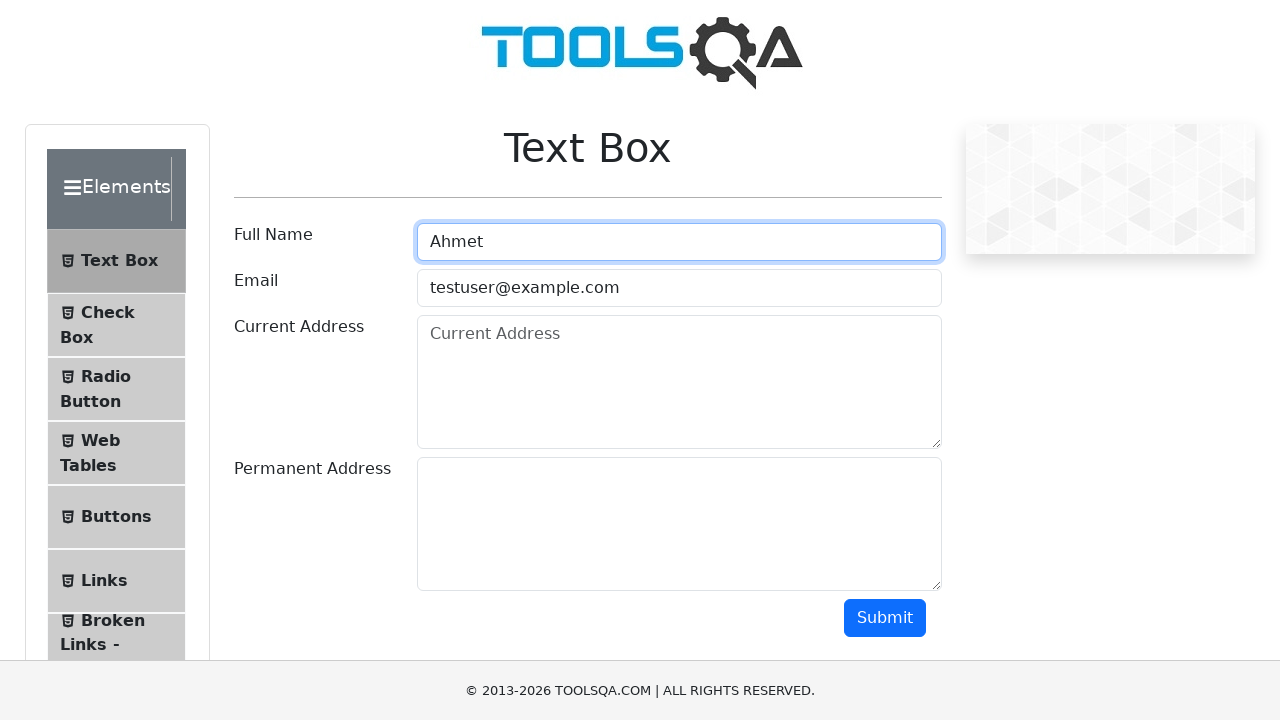